Tests window switching functionality by clicking a button inside an iframe that opens a new window, then switching between the windows

Starting URL: https://www.w3schools.com/jsref/tryit.asp?filename=tryjsref_win_open

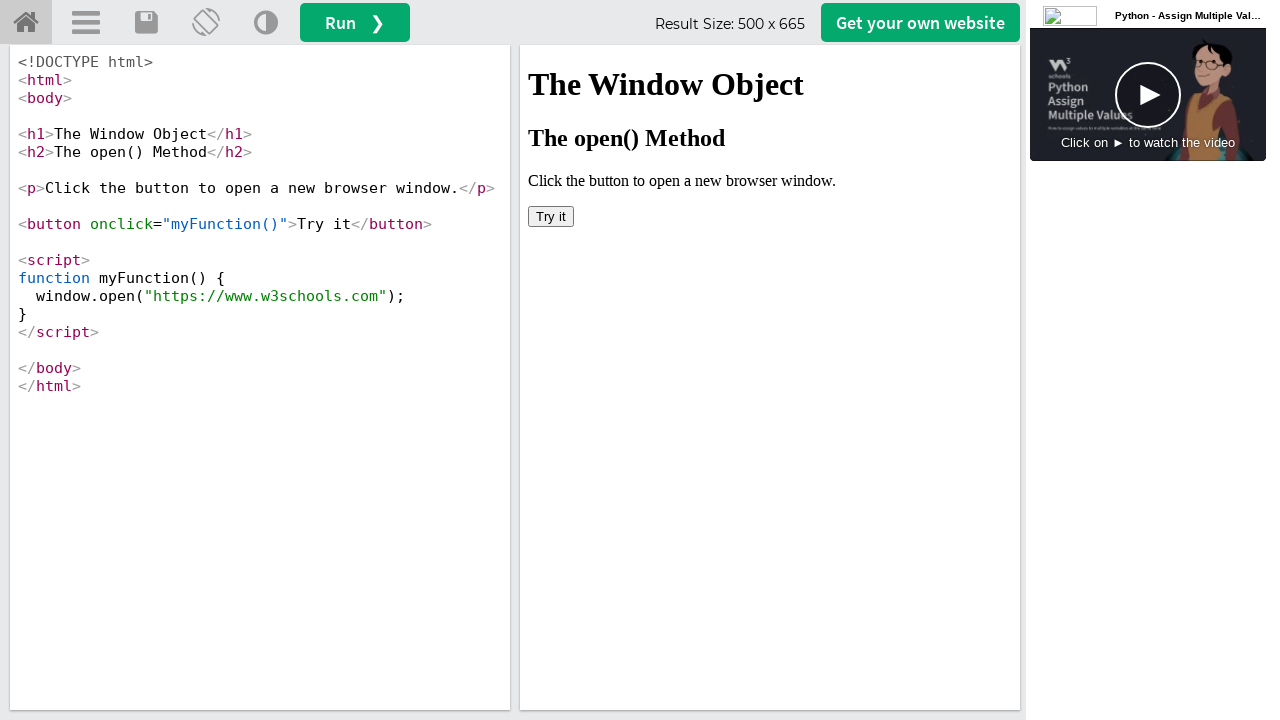

Located iframe with id 'iframeResult'
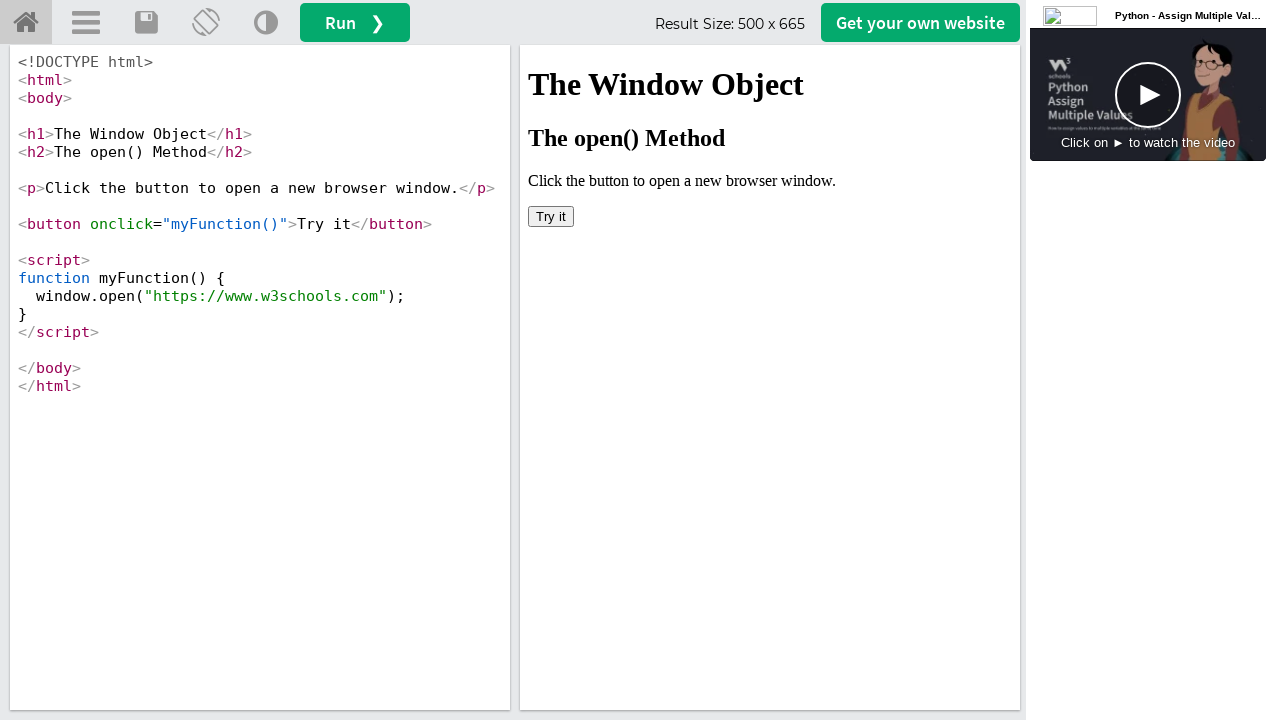

Clicked button inside iframe that opens a new window at (551, 216) on iframe[id='iframeResult'] >> internal:control=enter-frame >> xpath=/html/body/bu
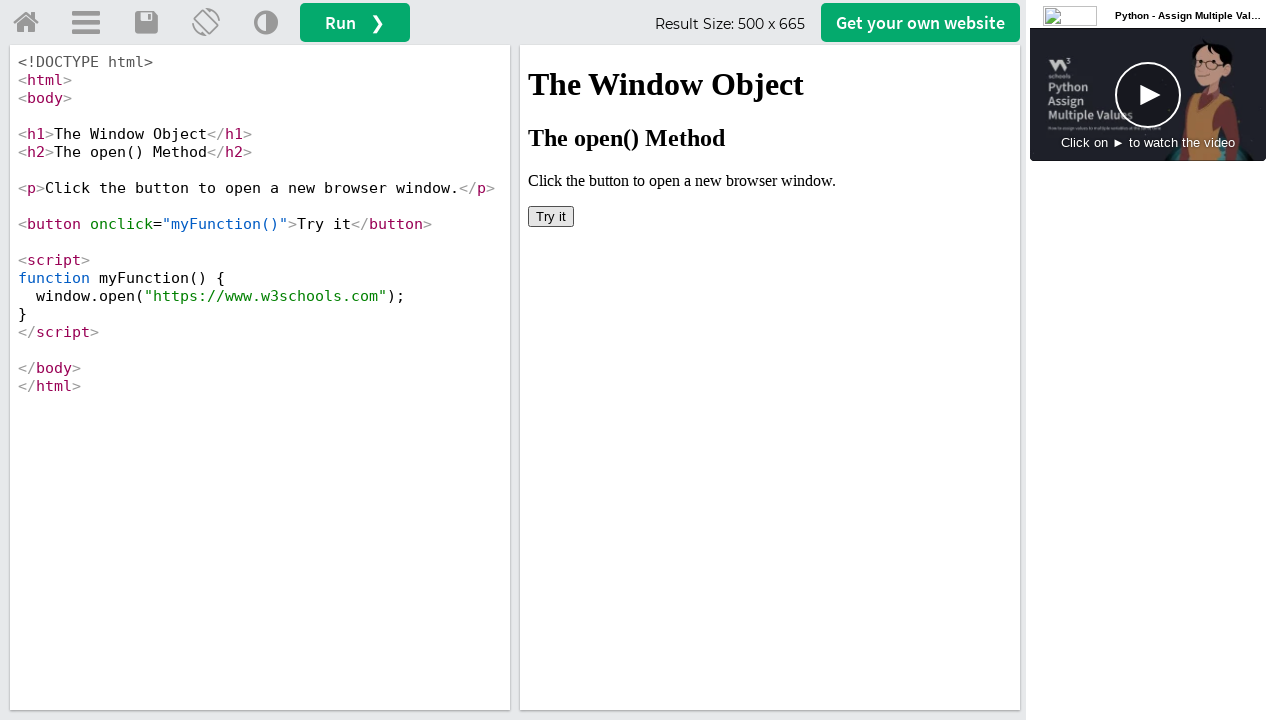

New window opened and captured
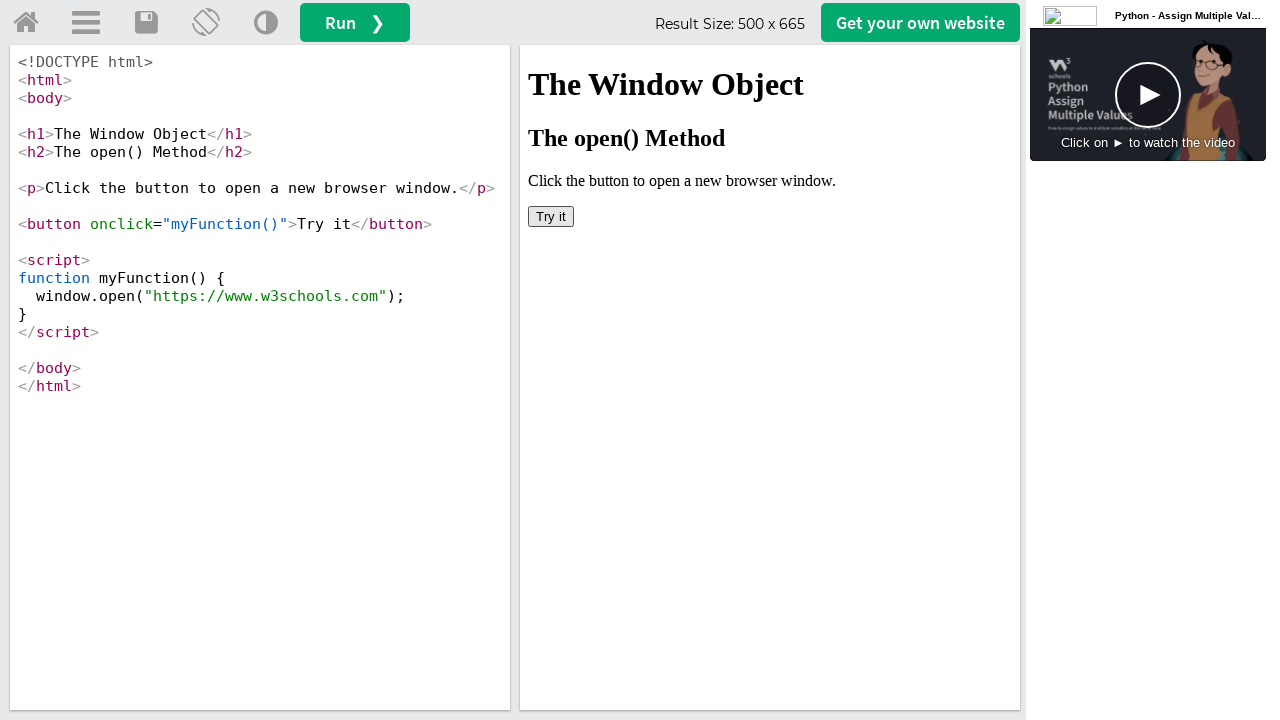

New window finished loading
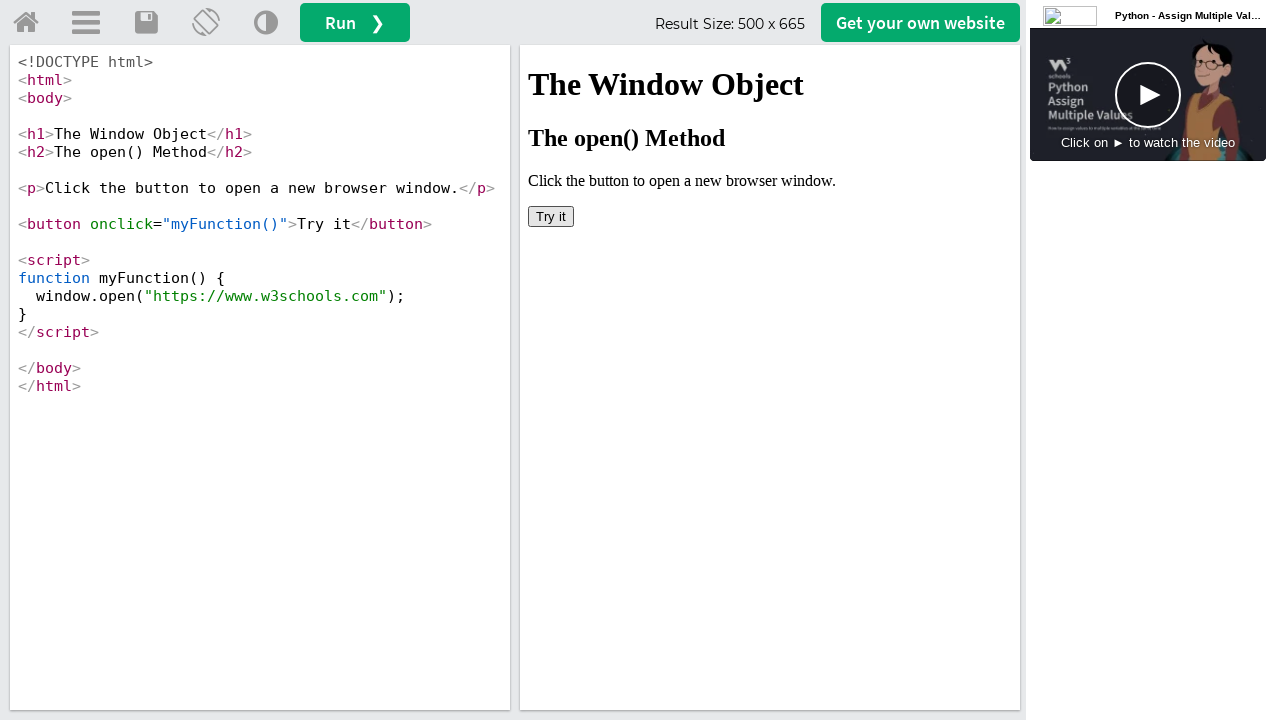

Retrieved original window title: 'W3Schools Tryit Editor'
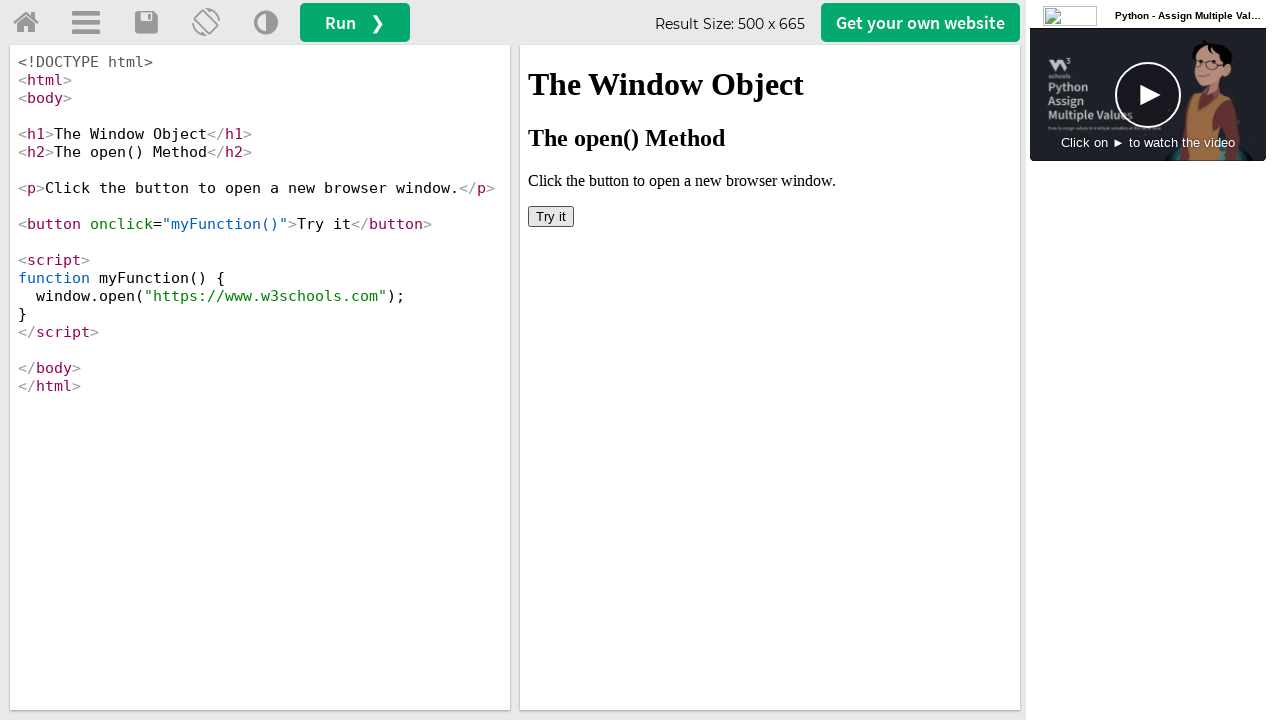

Retrieved new window title: 'W3Schools Online Web Tutorials'
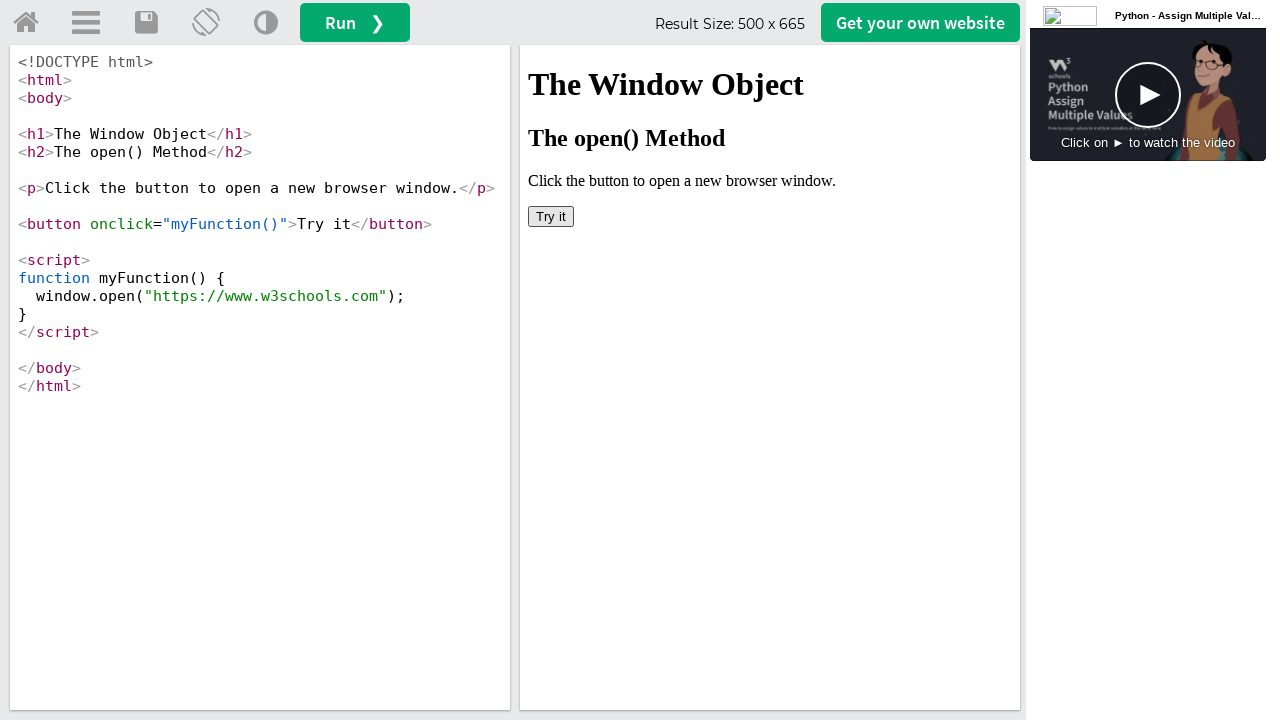

Closed the new window, switching back to original window
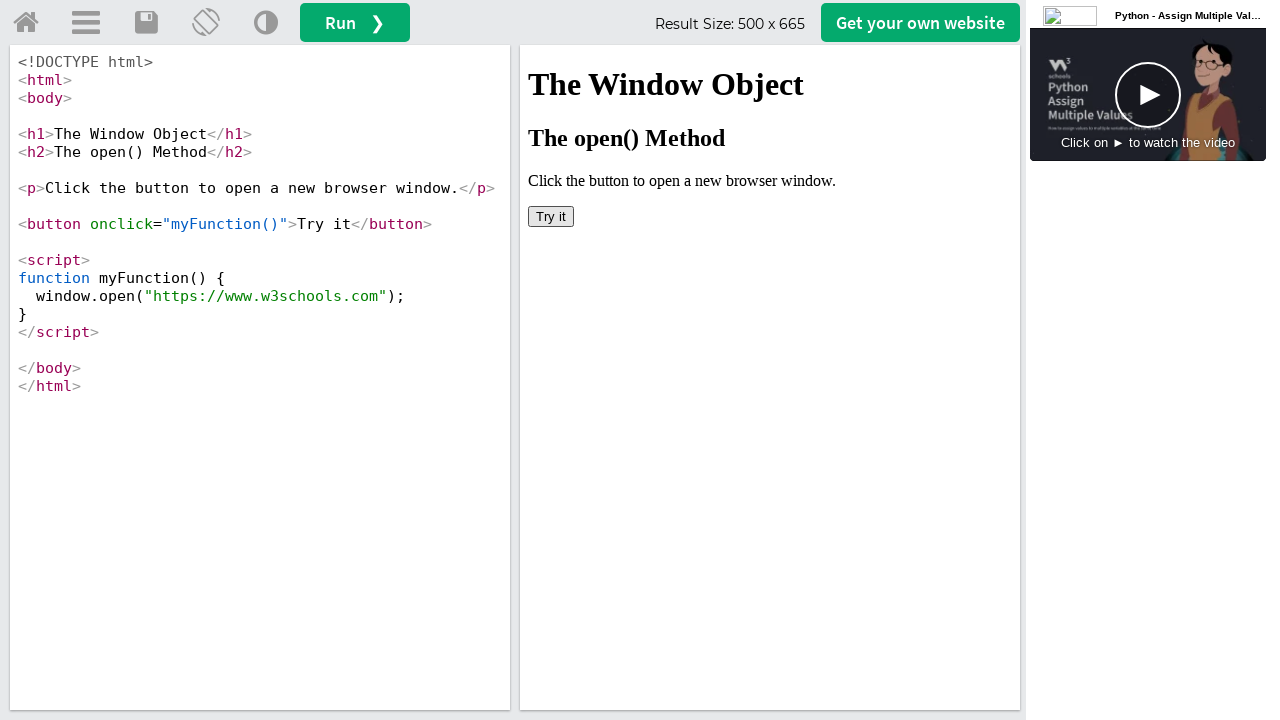

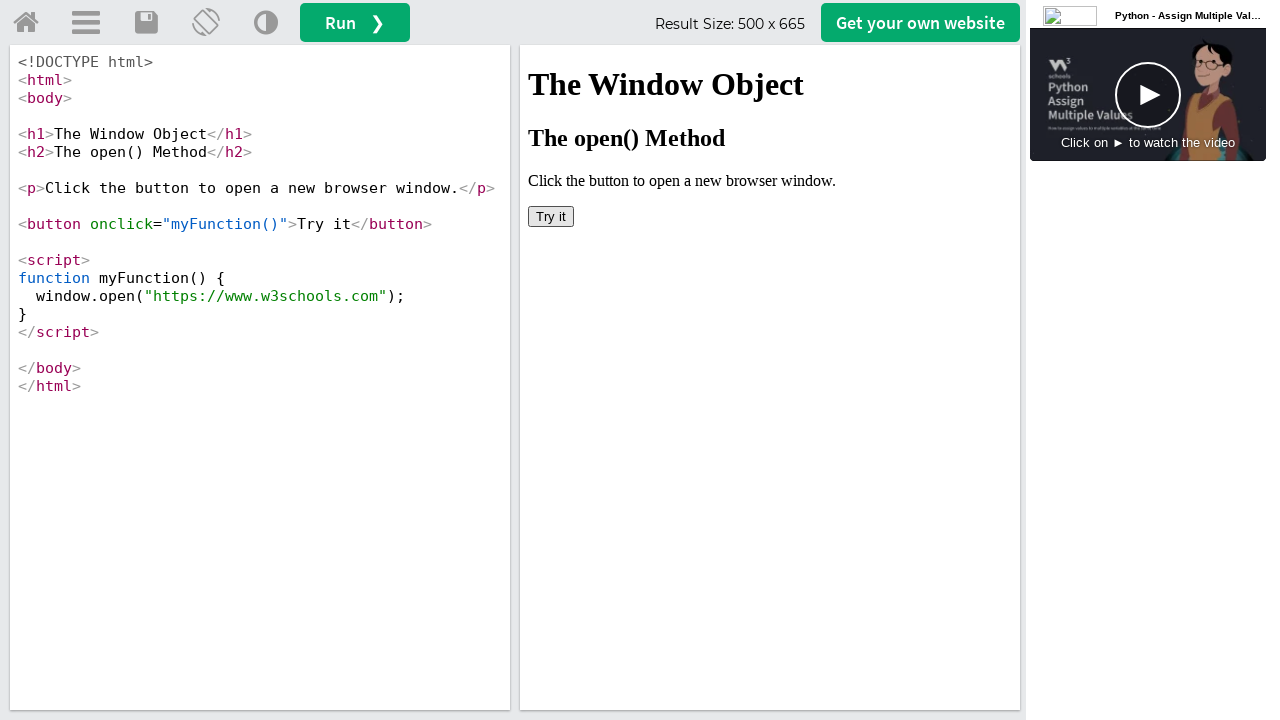